Tests browser navigation functionality by navigating between two websites and using browser back, forward, and refresh commands

Starting URL: https://www.selenium.dev/

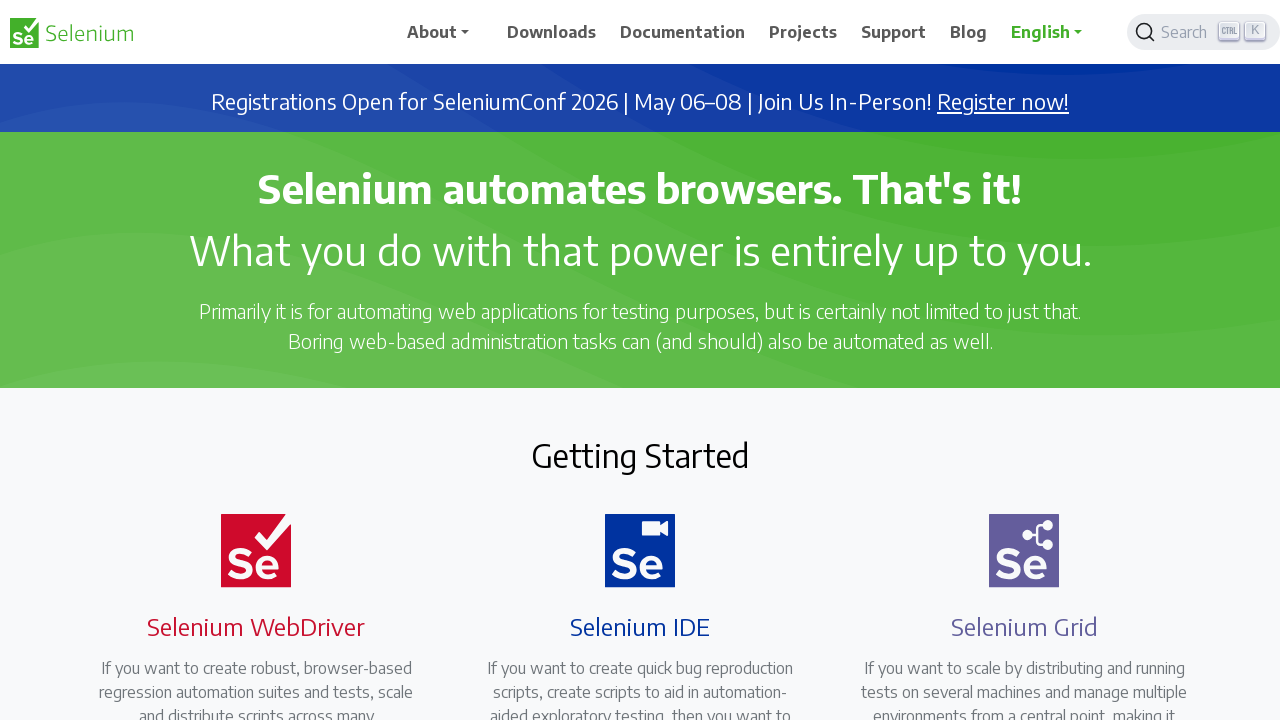

Navigated to Maven website (https://maven.apache.org/)
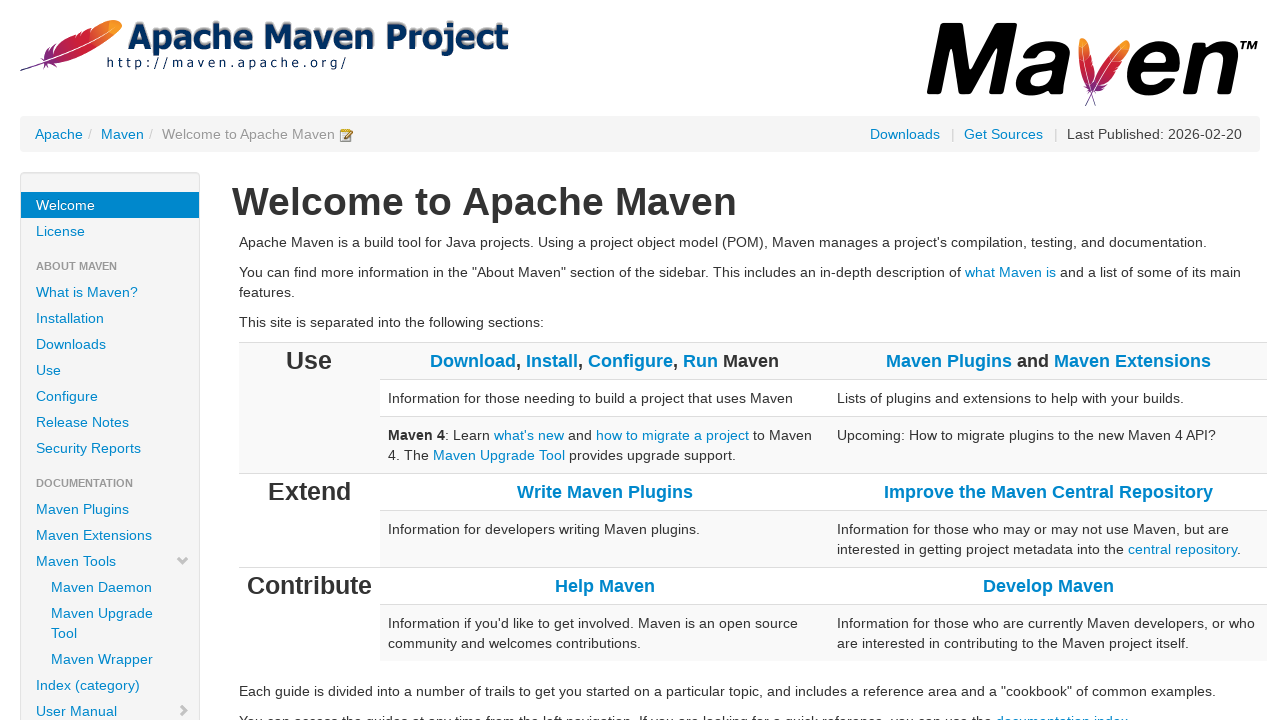

Navigated back to Selenium website using browser back button
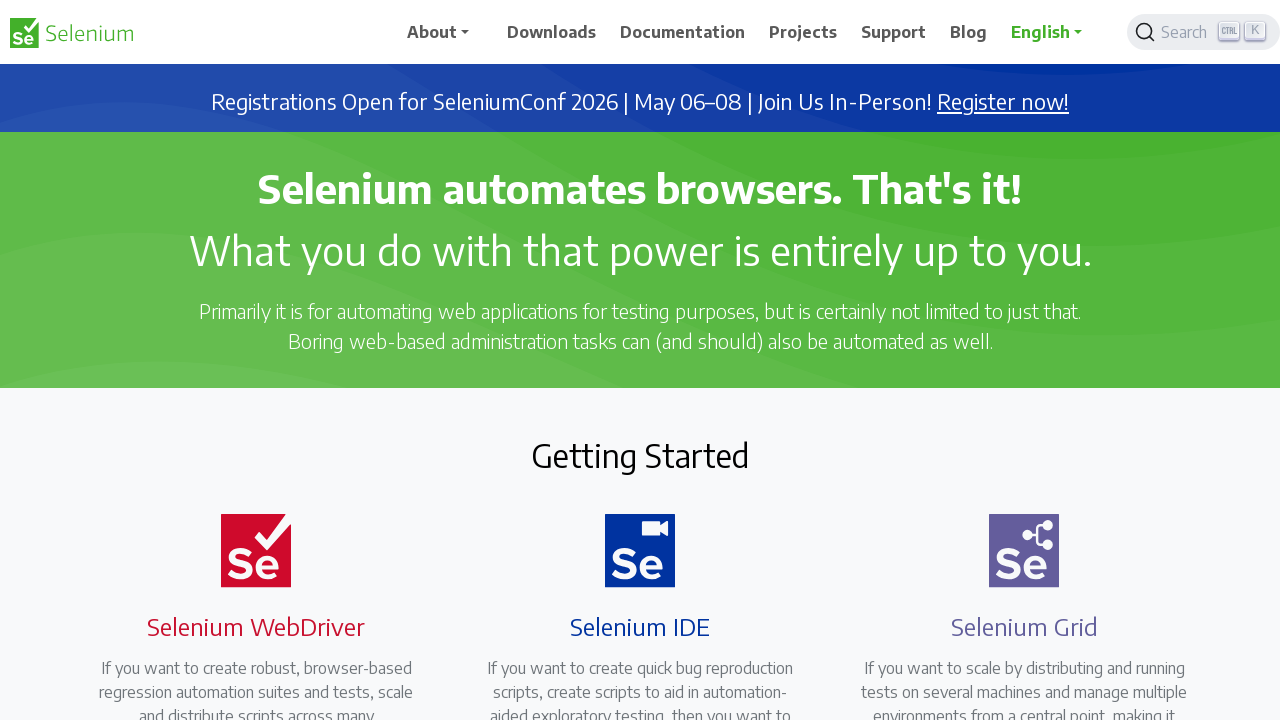

Navigated forward to Maven website using browser forward button
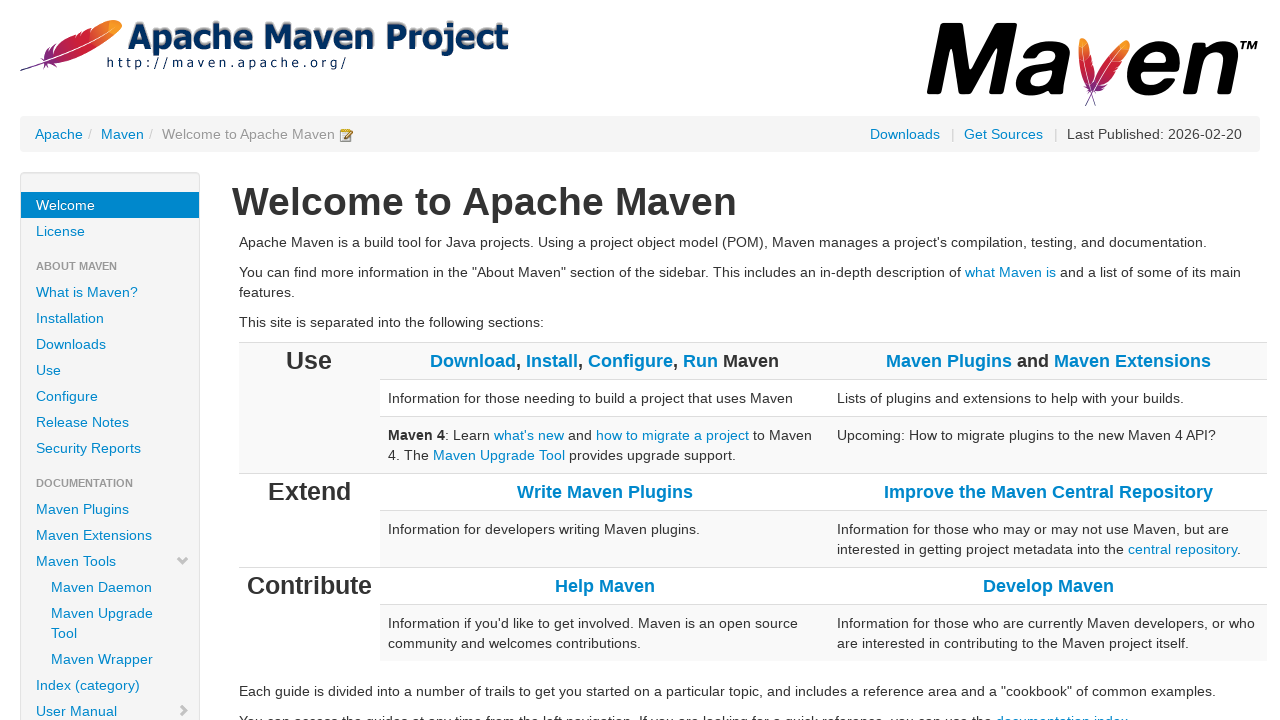

Refreshed the current page
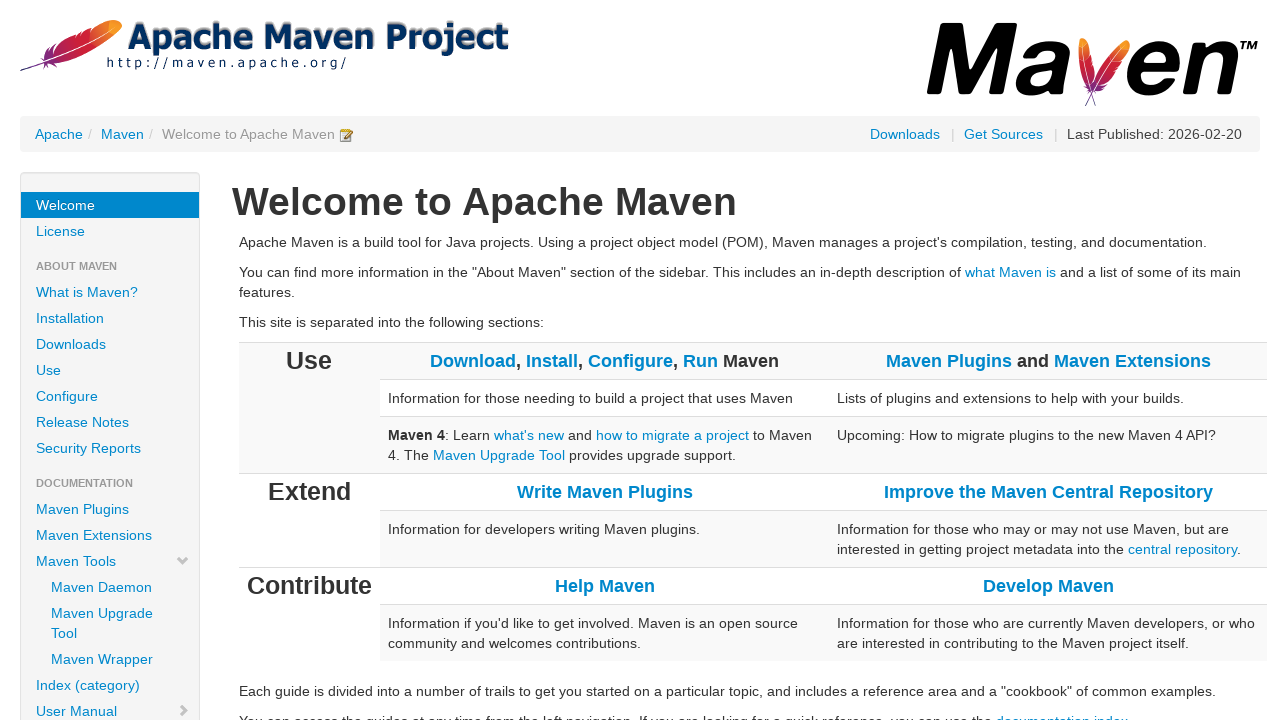

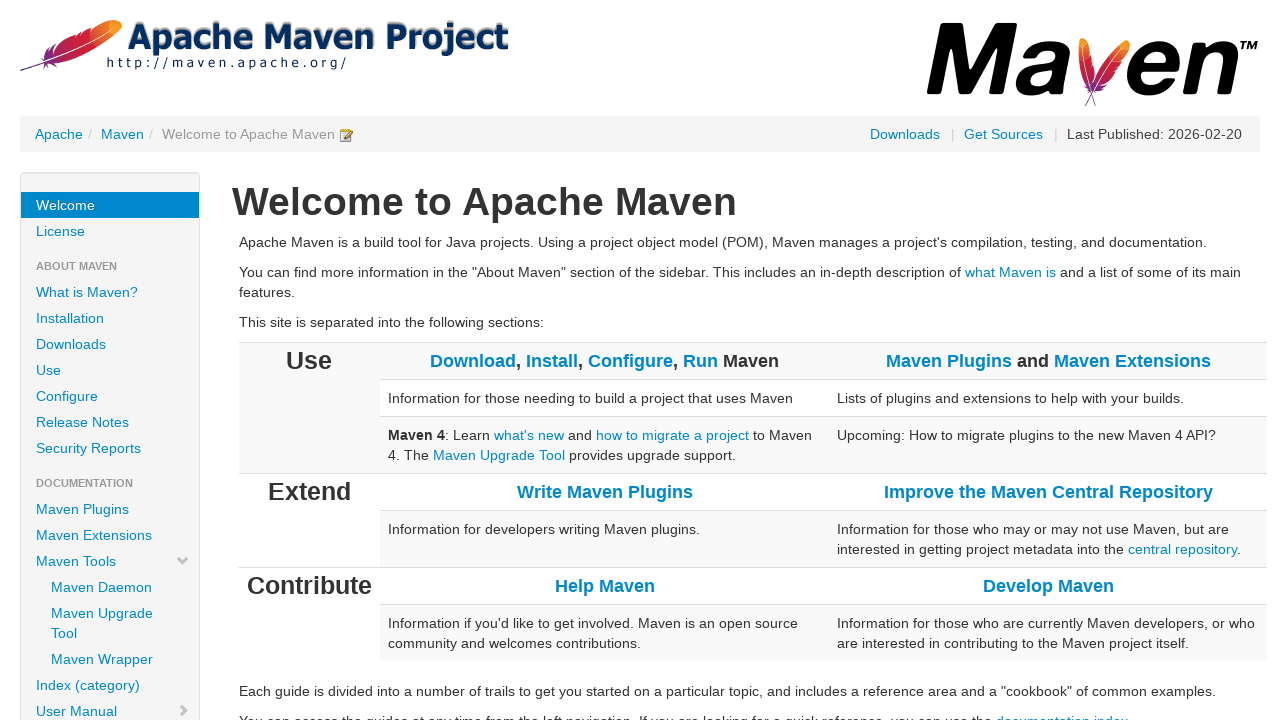